Tests clicking the Add Element button twice and verifies that two elements with a specific CSS class are created

Starting URL: http://the-internet.herokuapp.com/add_remove_elements/

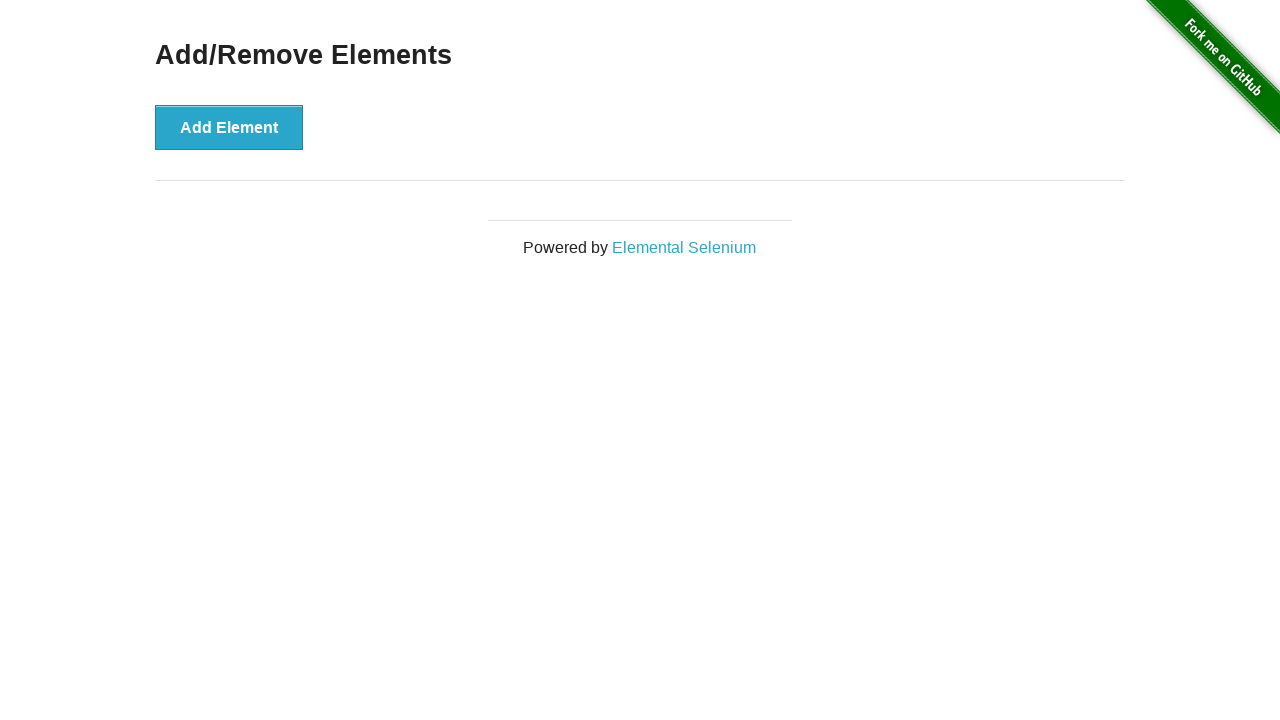

Clicked the Add Element button for the first time at (229, 127) on button[onclick='addElement()']
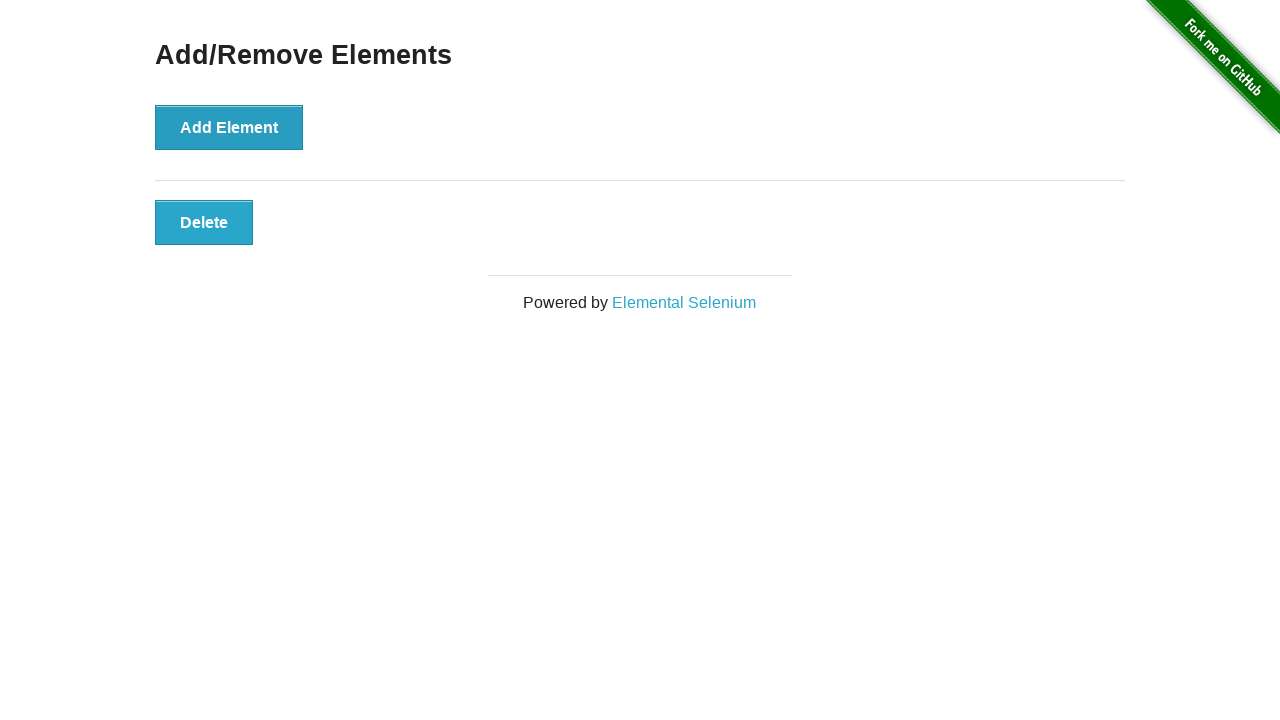

Clicked the Add Element button for the second time at (229, 127) on button[onclick='addElement()']
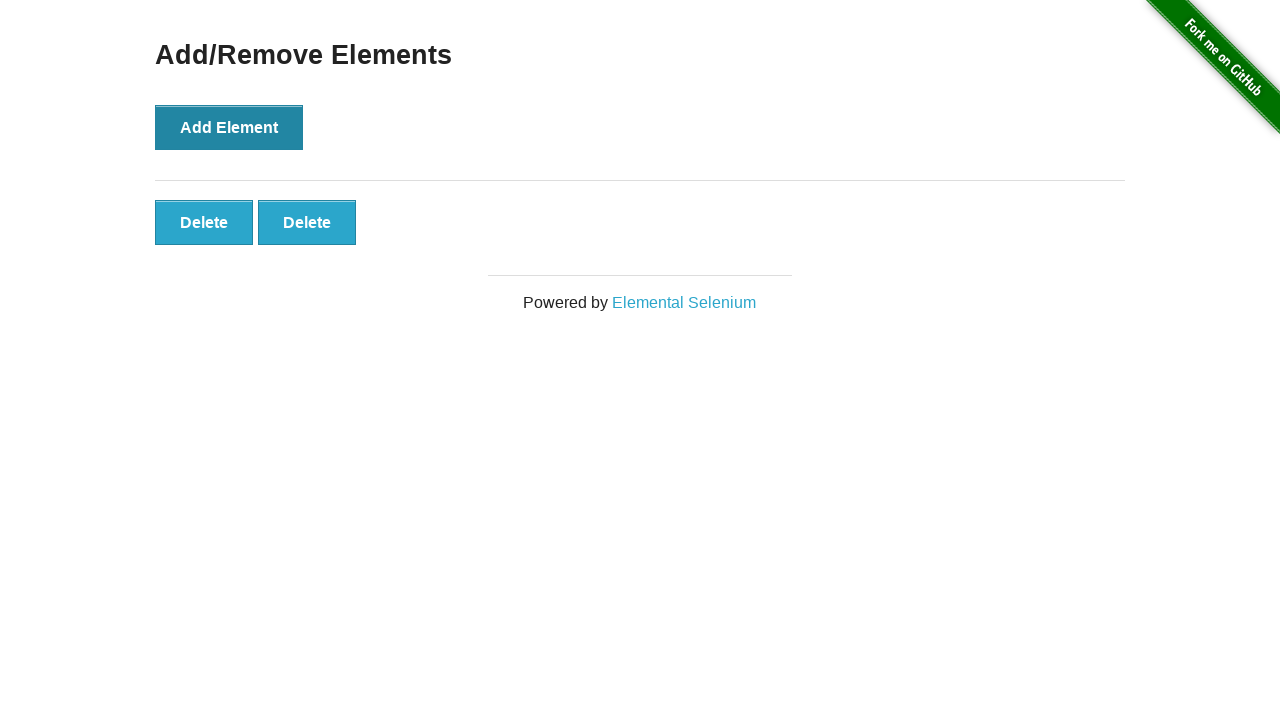

Waited for elements with CSS class 'added-manually' to be present
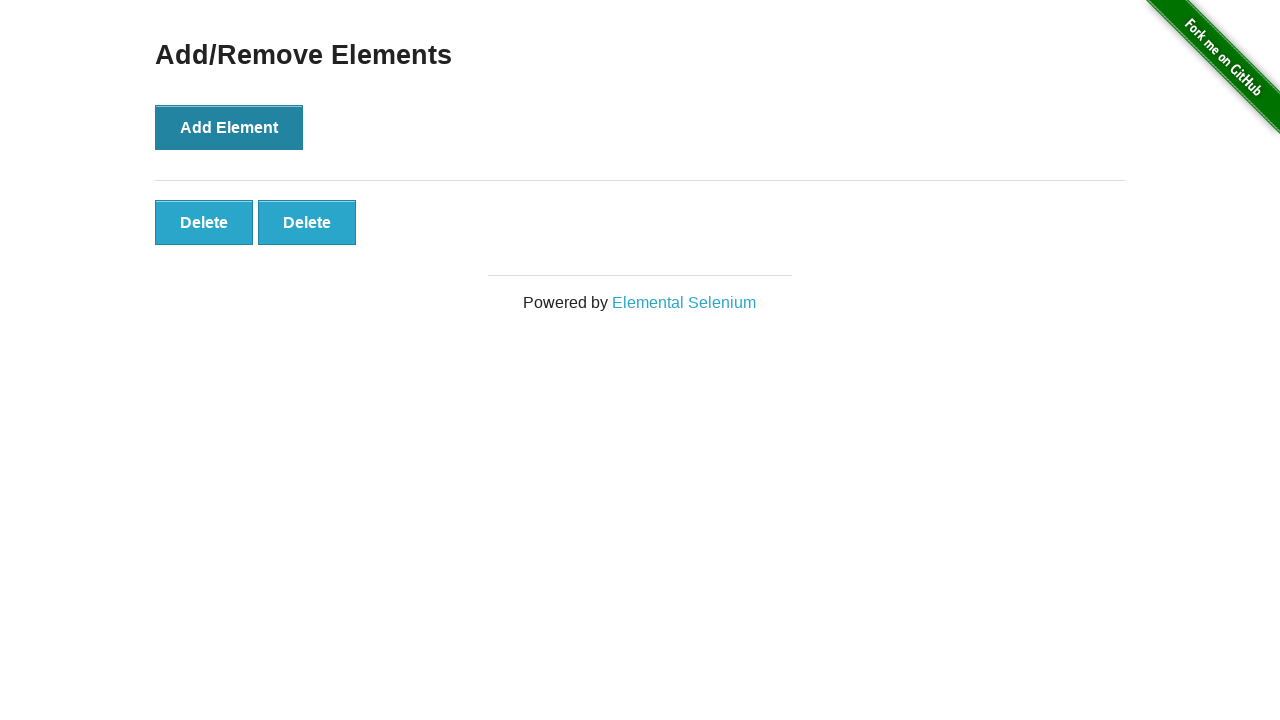

Located all delete buttons with CSS class 'added-manually'
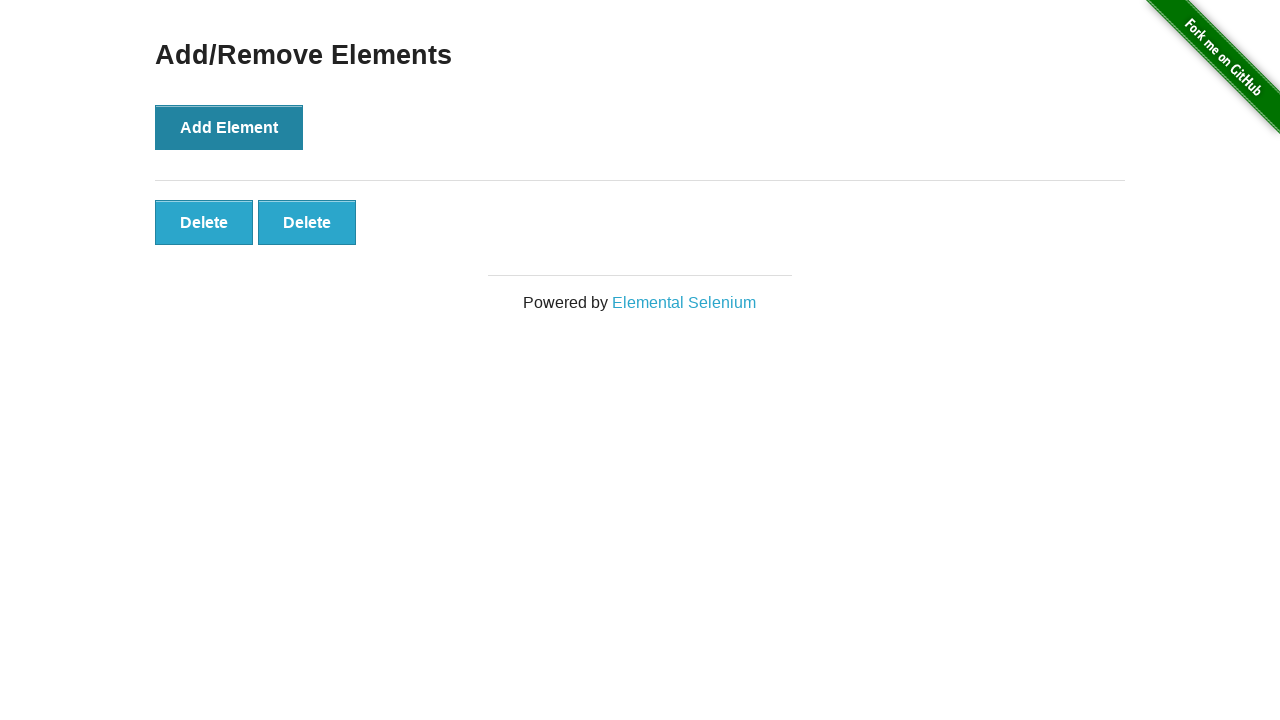

Verified that exactly 2 delete buttons were created
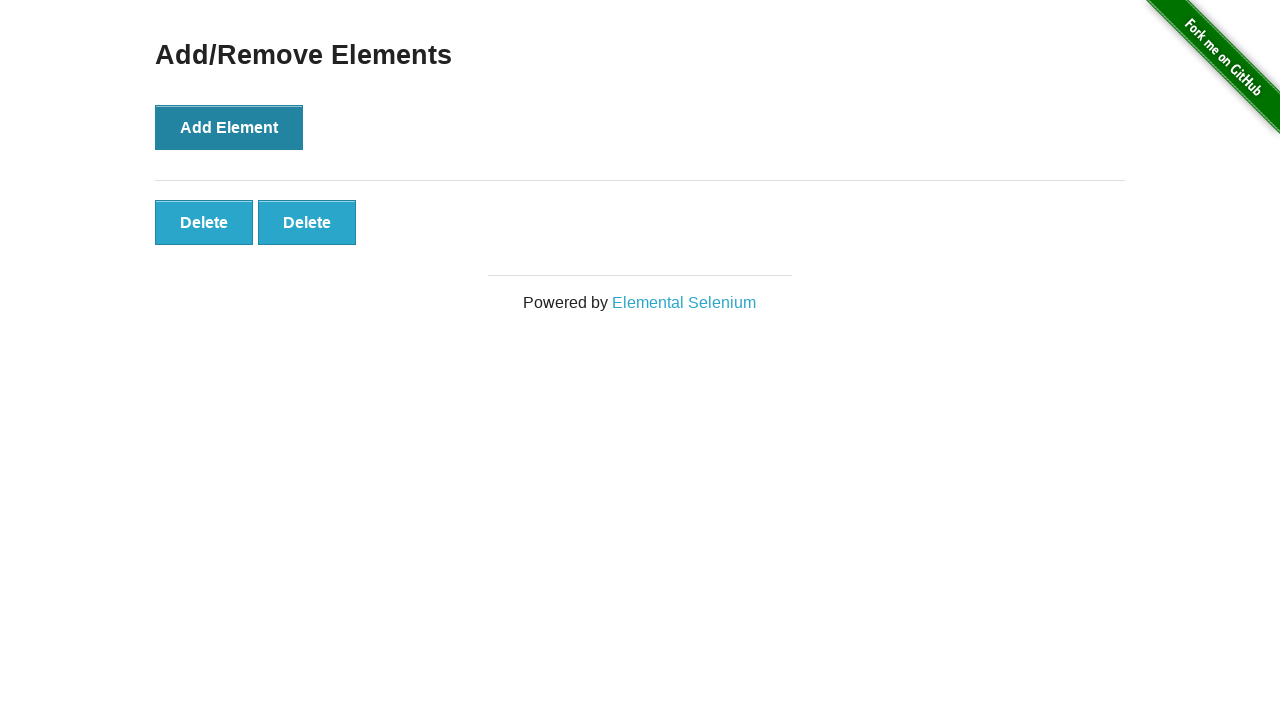

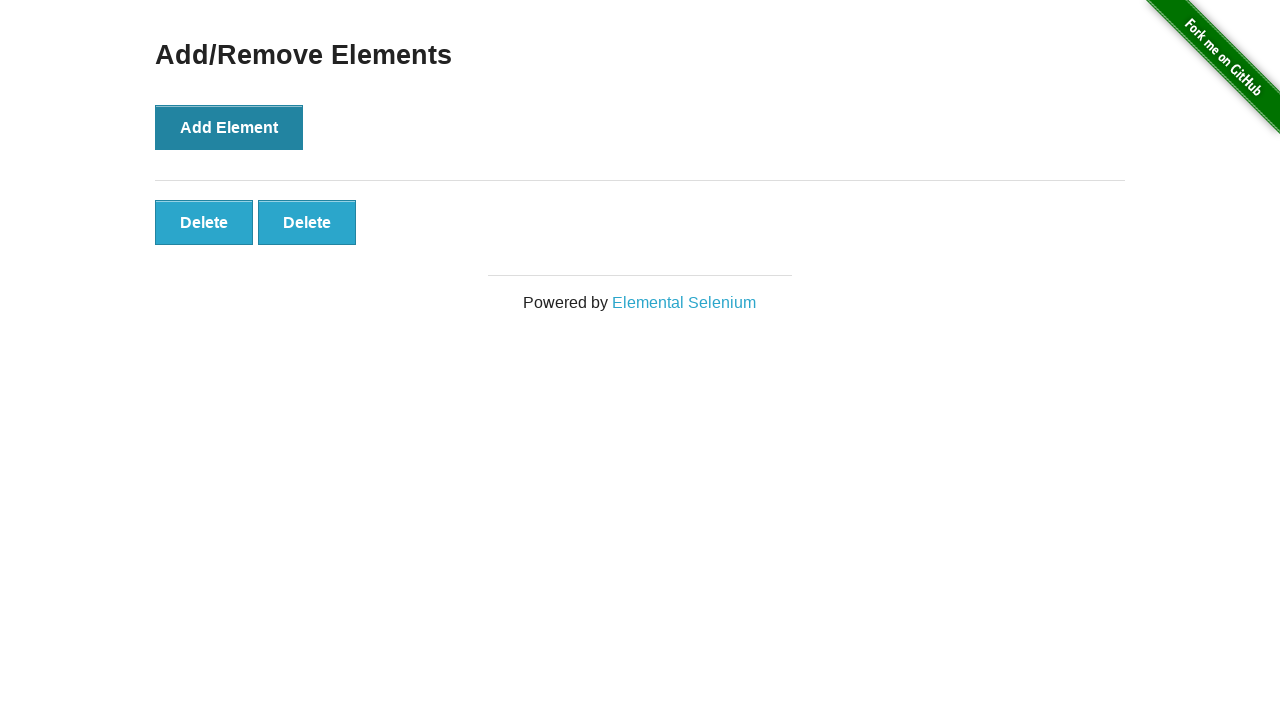